Tests a text box form by filling in username, email, current address, and permanent address fields, then submitting the form

Starting URL: https://demoqa.com/text-box

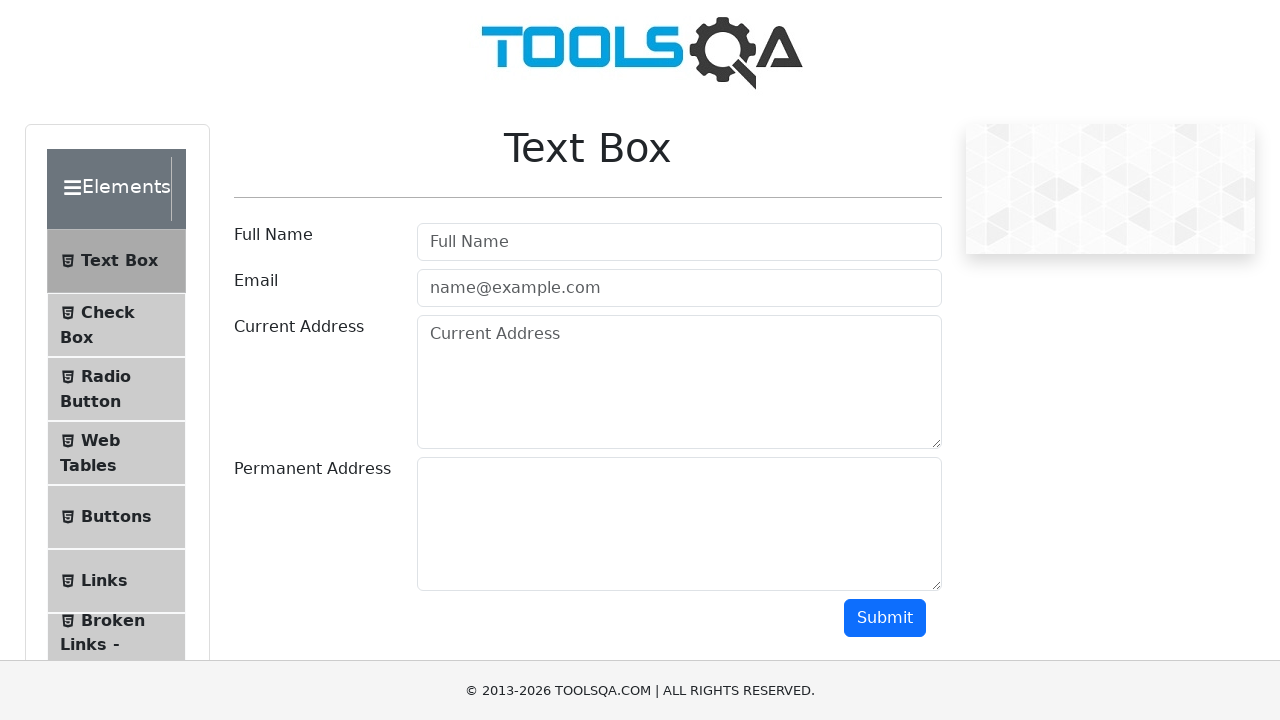

Filled username field with 'Admin' on #userName
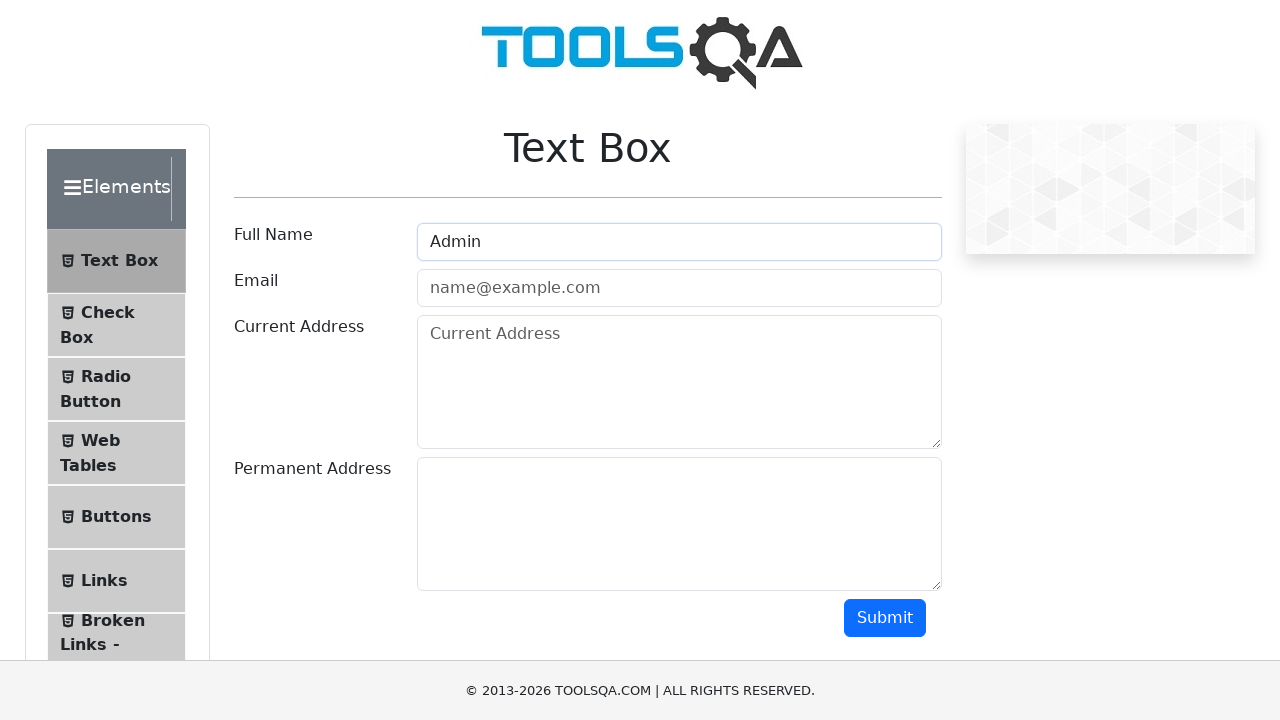

Filled email field with 'prueba@gmail.com' on #userEmail
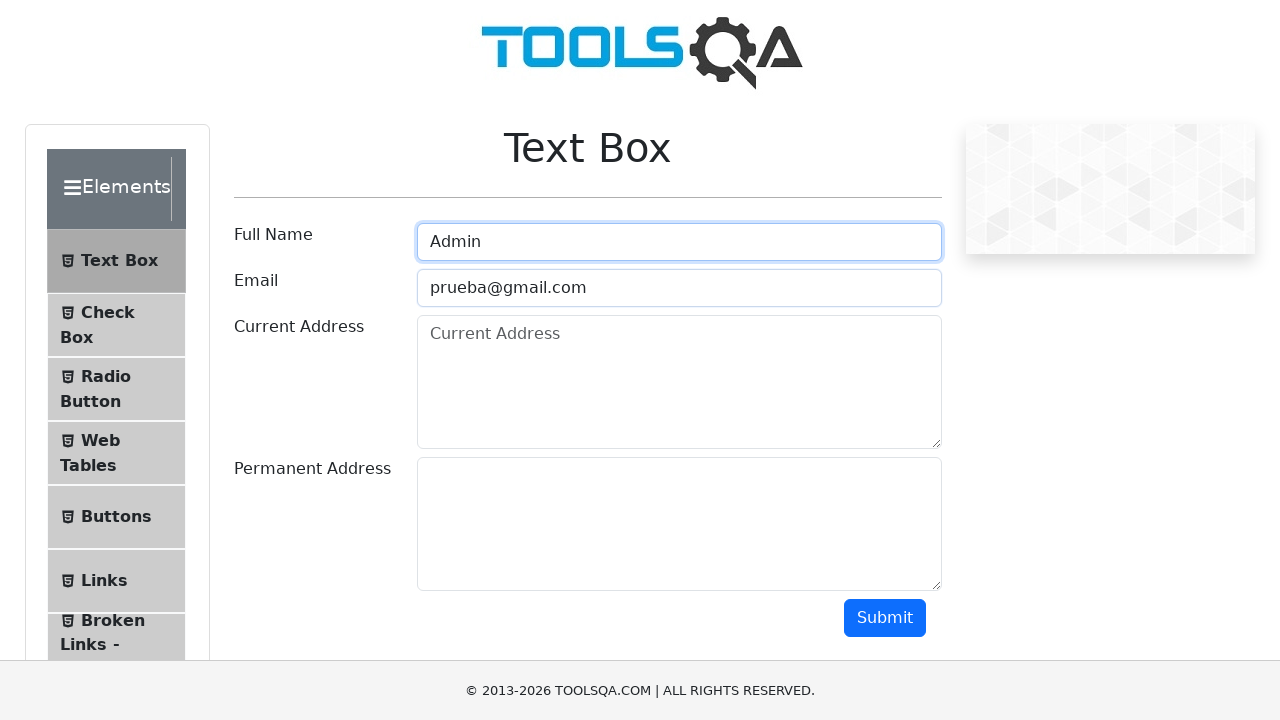

Filled current address field with 'Esta es una prueba de automatización' on #currentAddress
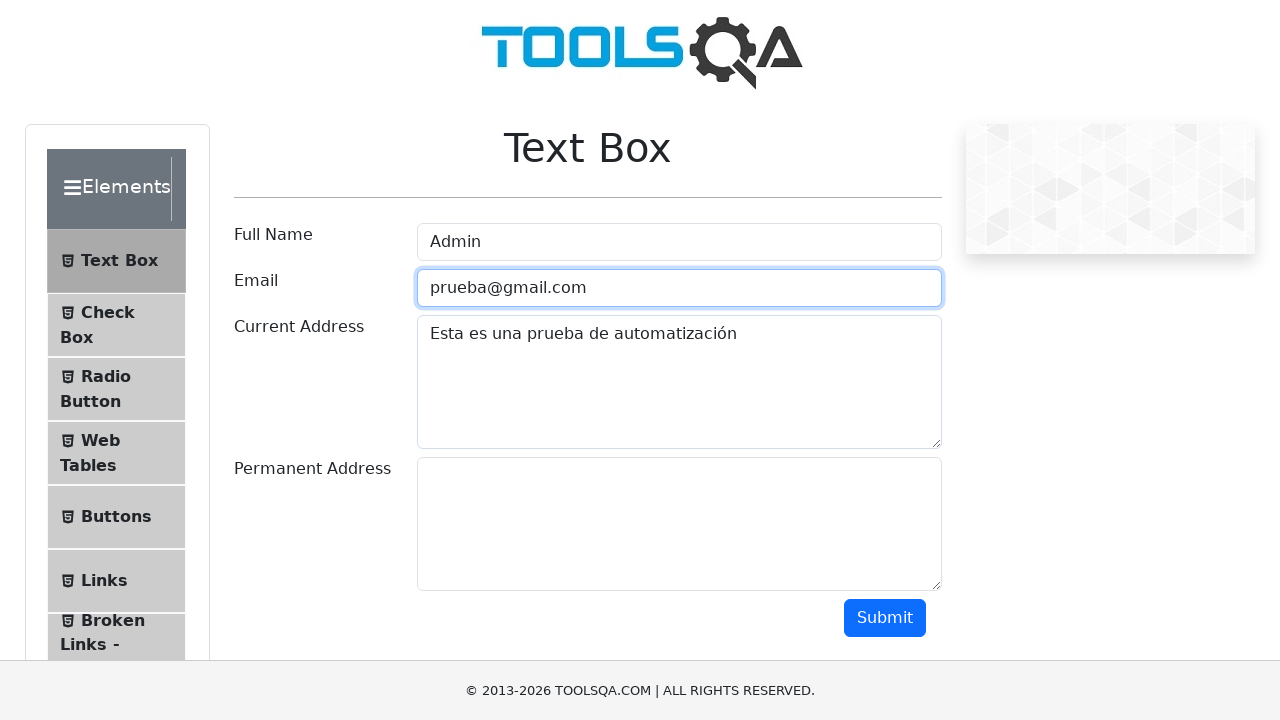

Scrolled to make permanent address field visible
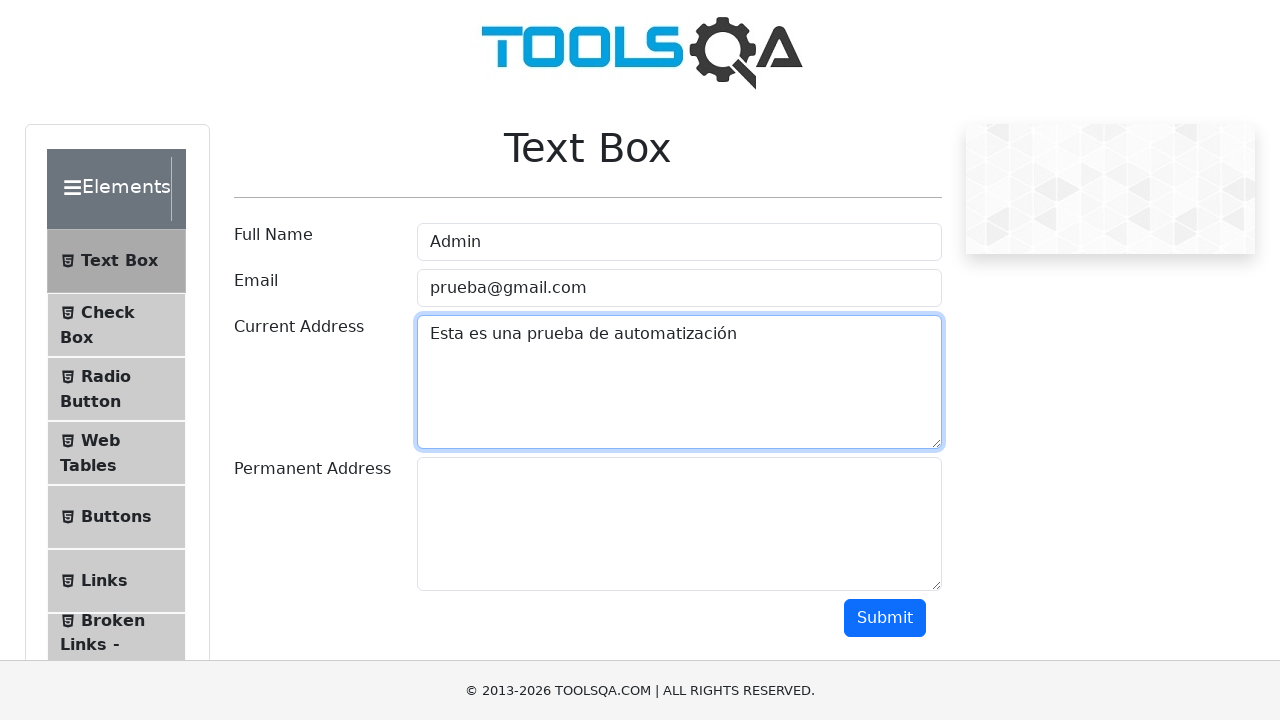

Filled permanent address field with 'Mensaje de prueba' on #permanentAddress
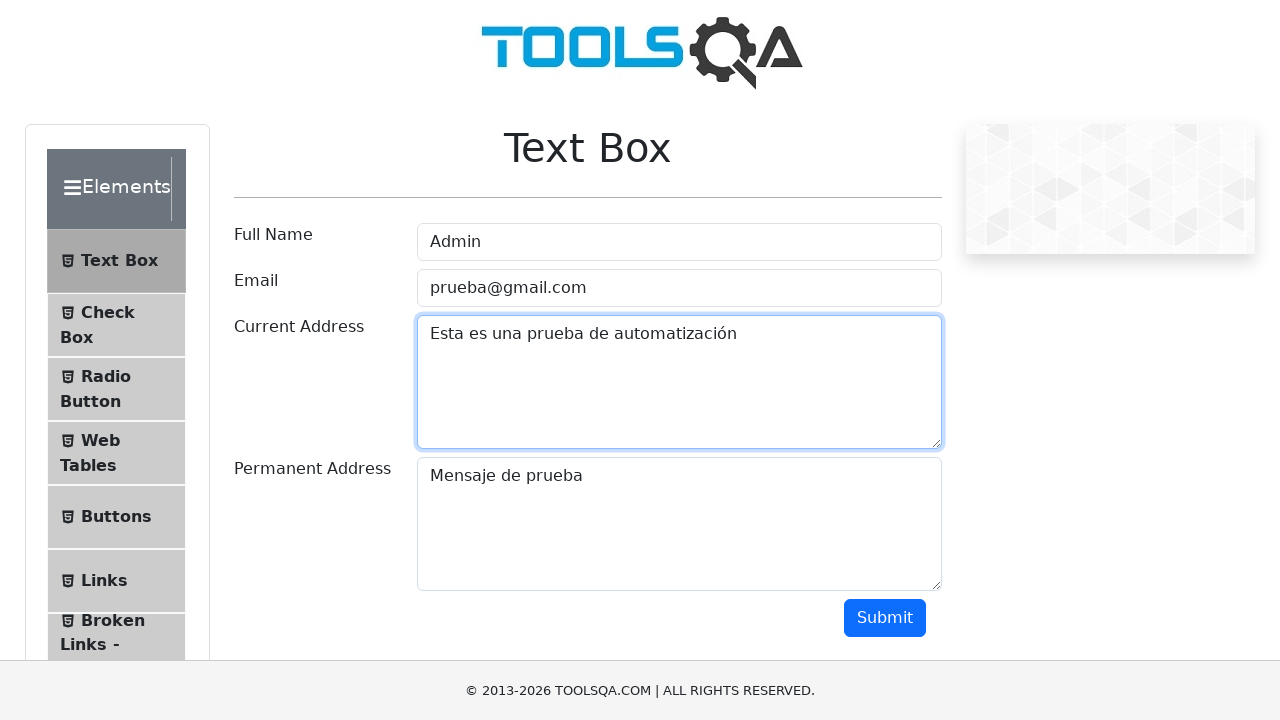

Clicked submit button to submit the form at (885, 618) on #submit
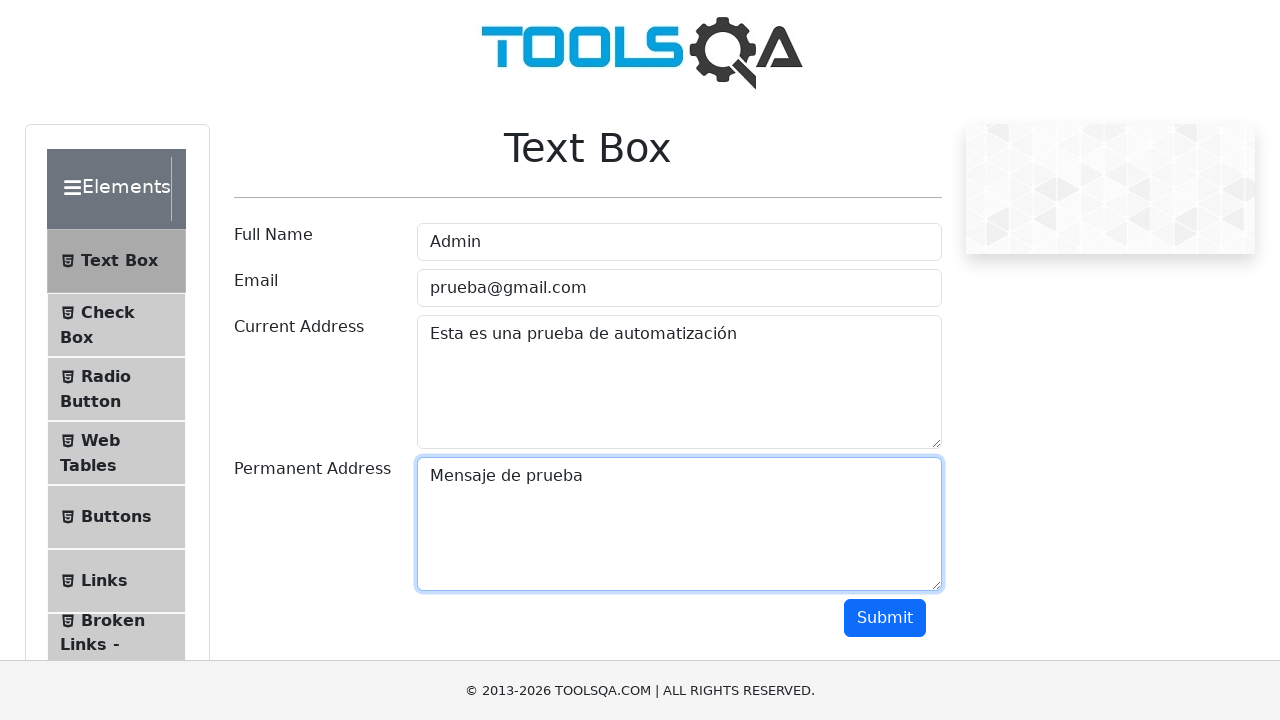

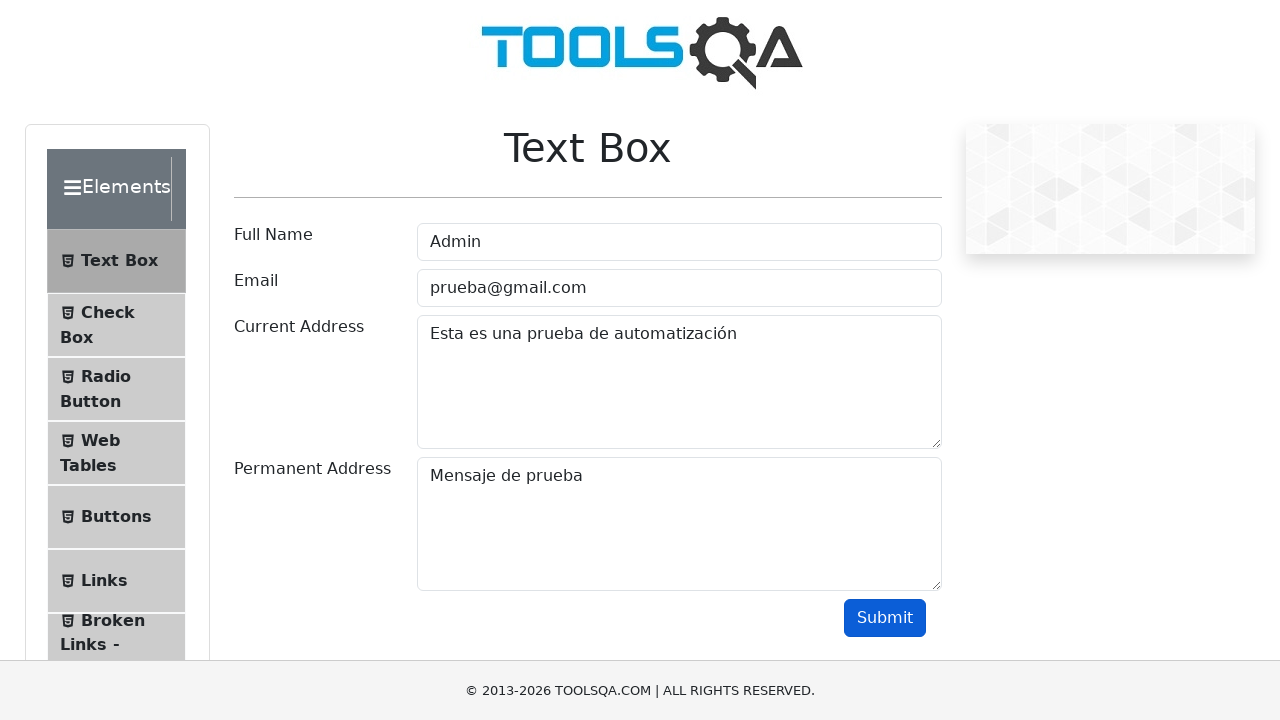